Tests file download functionality by navigating to the download page and clicking on a download link to trigger a file download.

Starting URL: https://the-internet.herokuapp.com/download

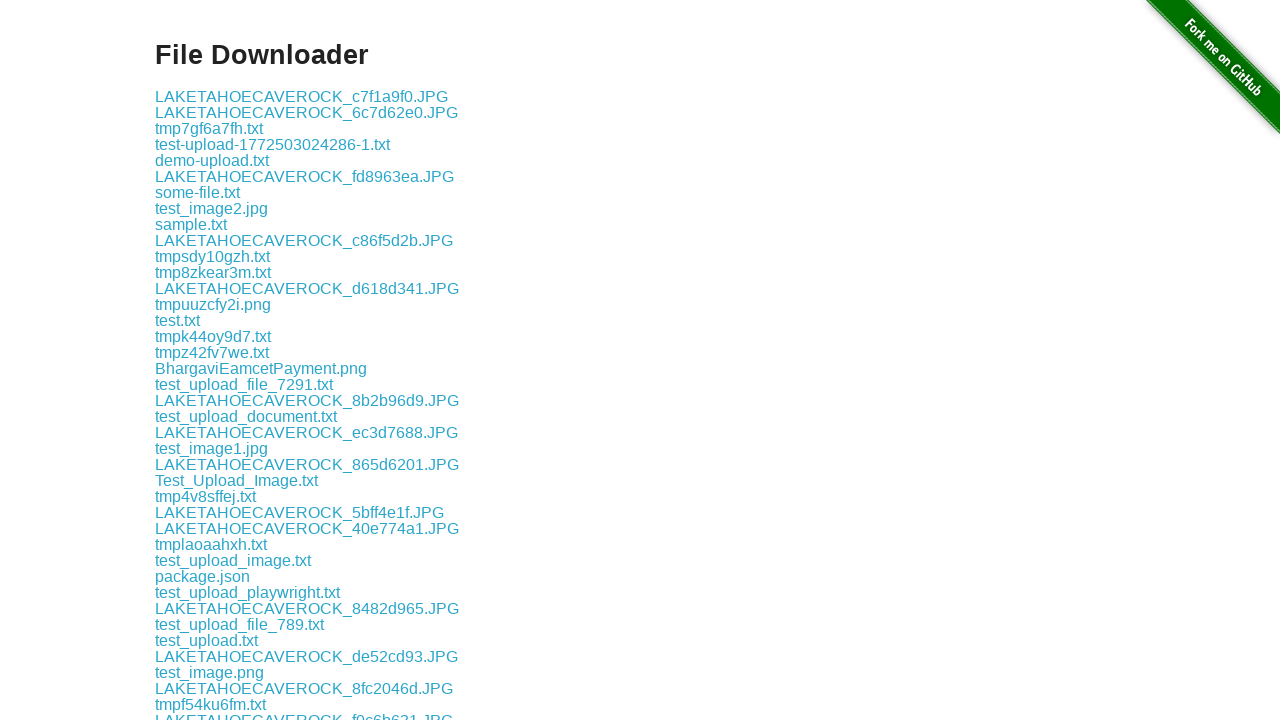

Download links are now visible on the page
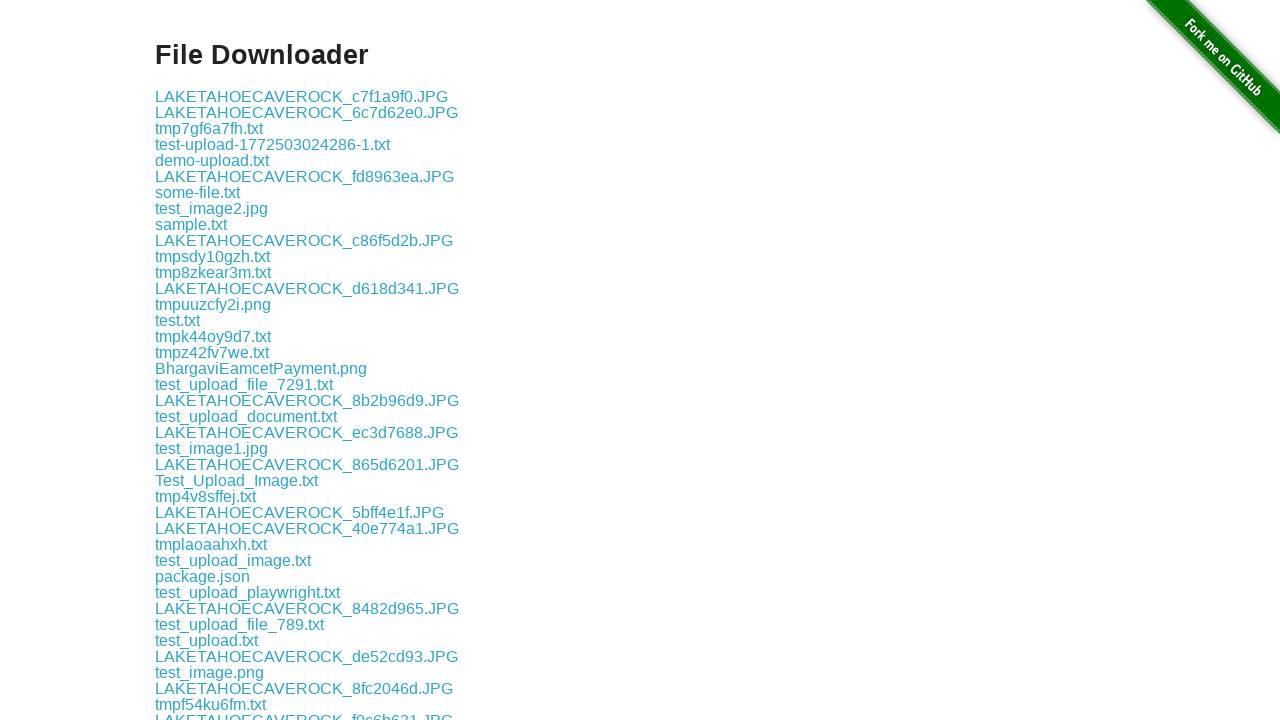

Clicked on the first download link to trigger file download at (302, 96) on xpath=//*[@id='content']/div/a[1]
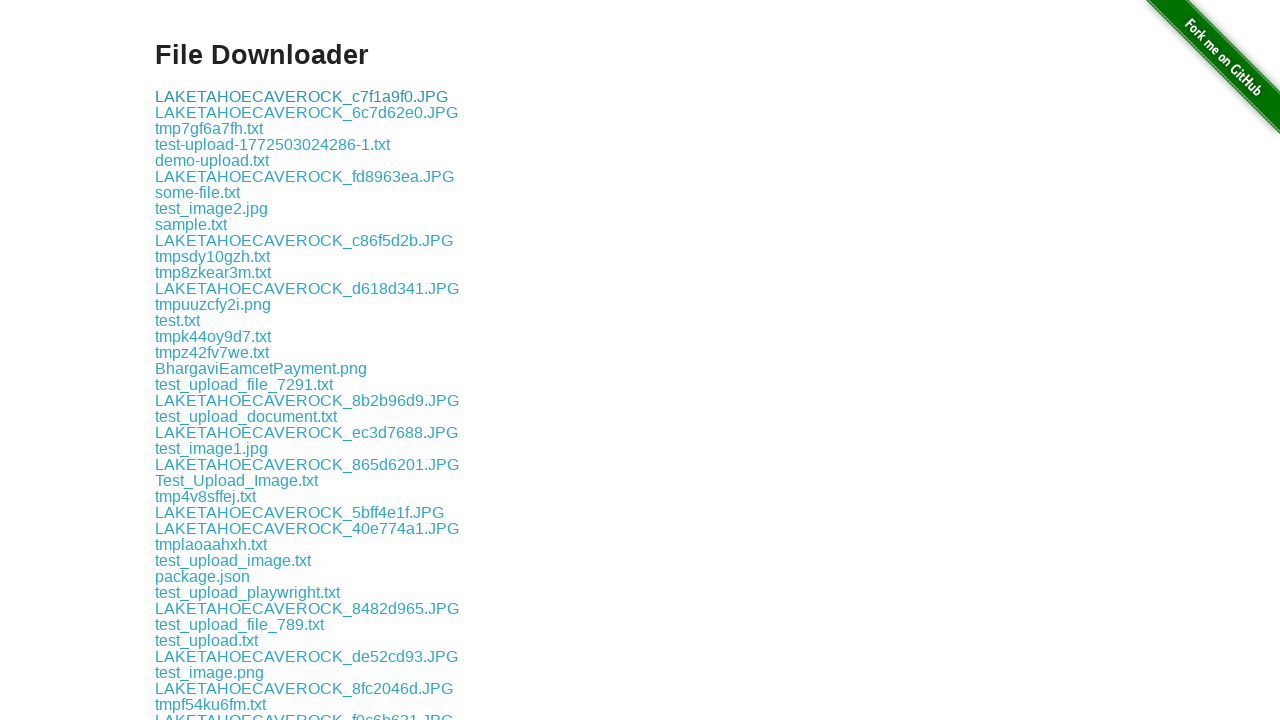

File download completed successfully
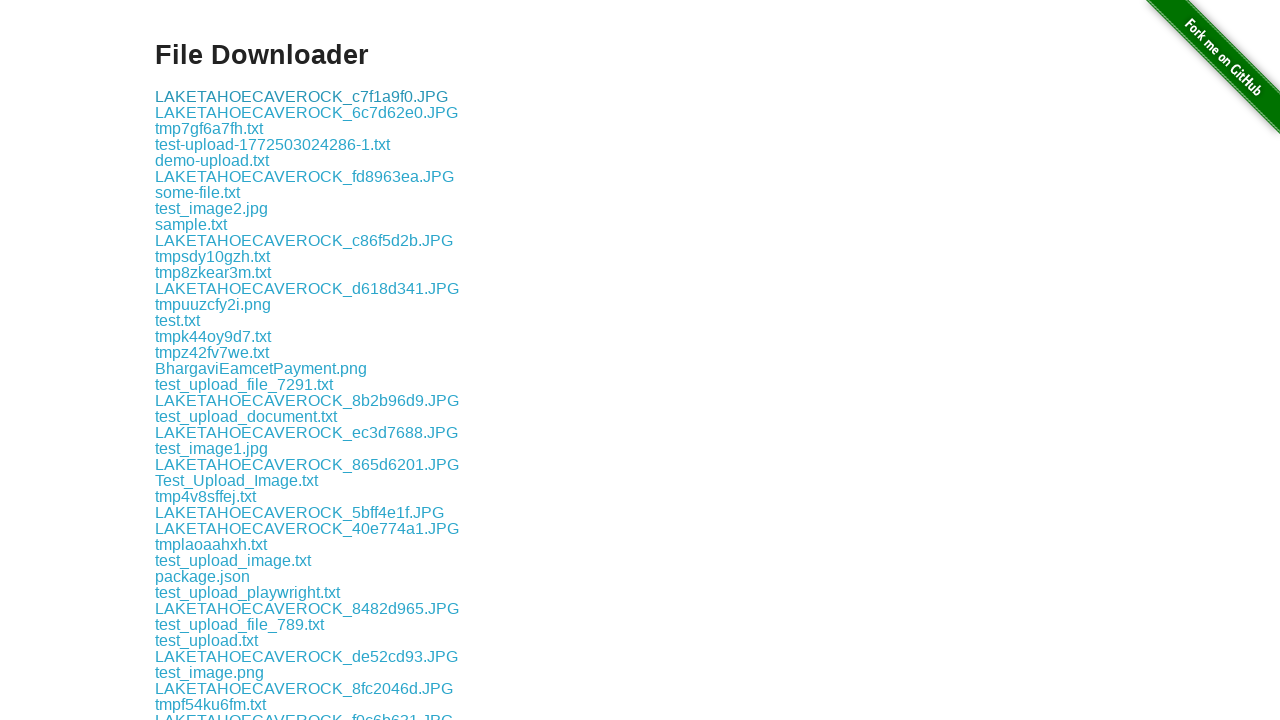

Verified download file path exists
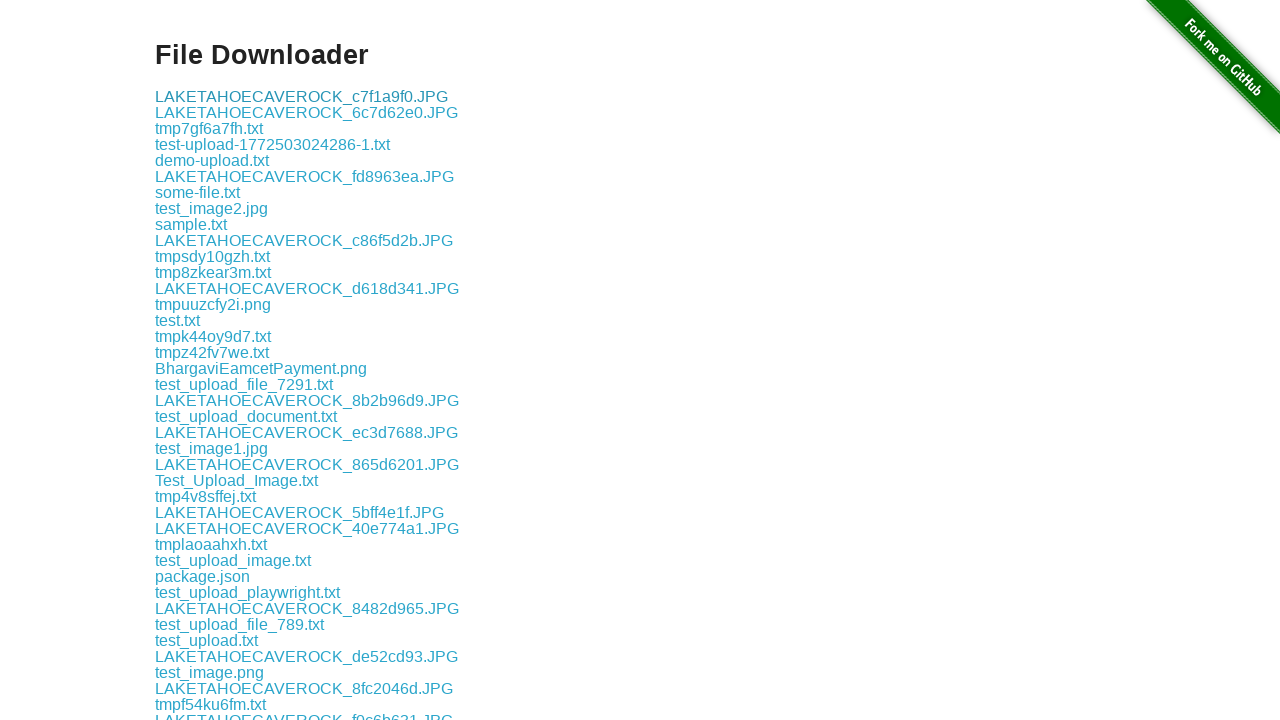

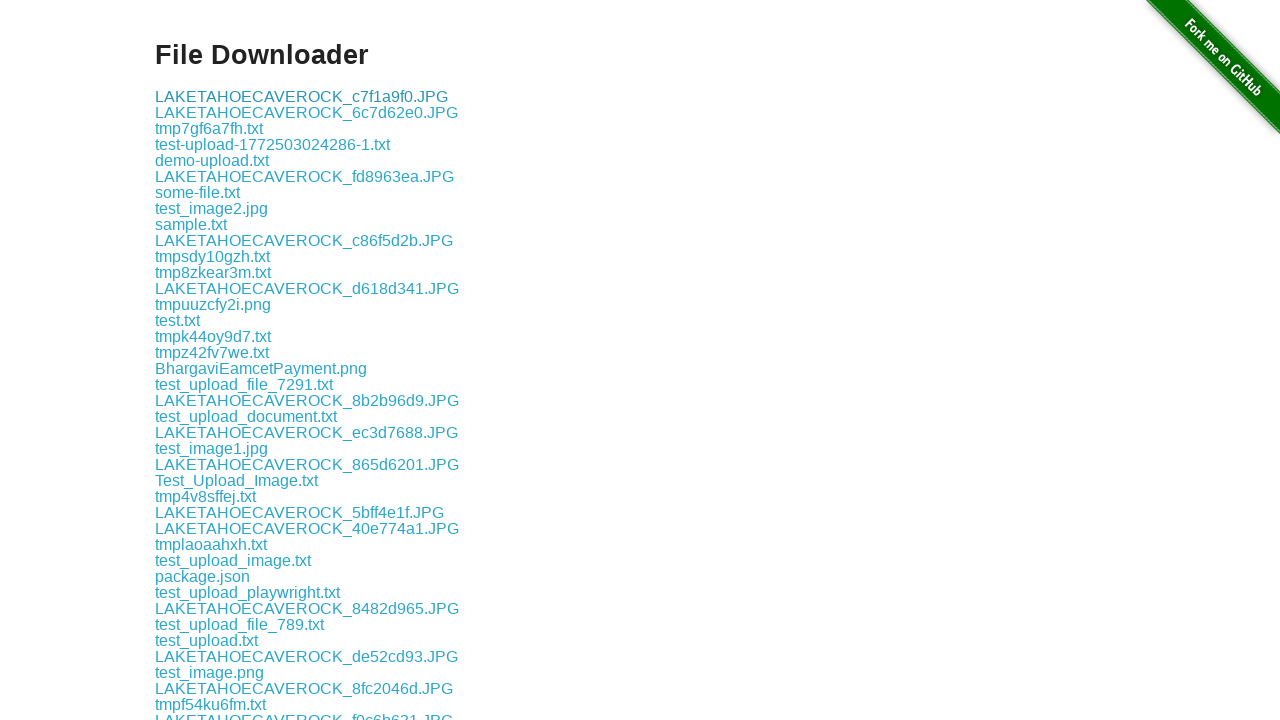